Tests Dropdown functionality by selecting Option 2 from the dropdown menu

Starting URL: http://the-internet.herokuapp.com

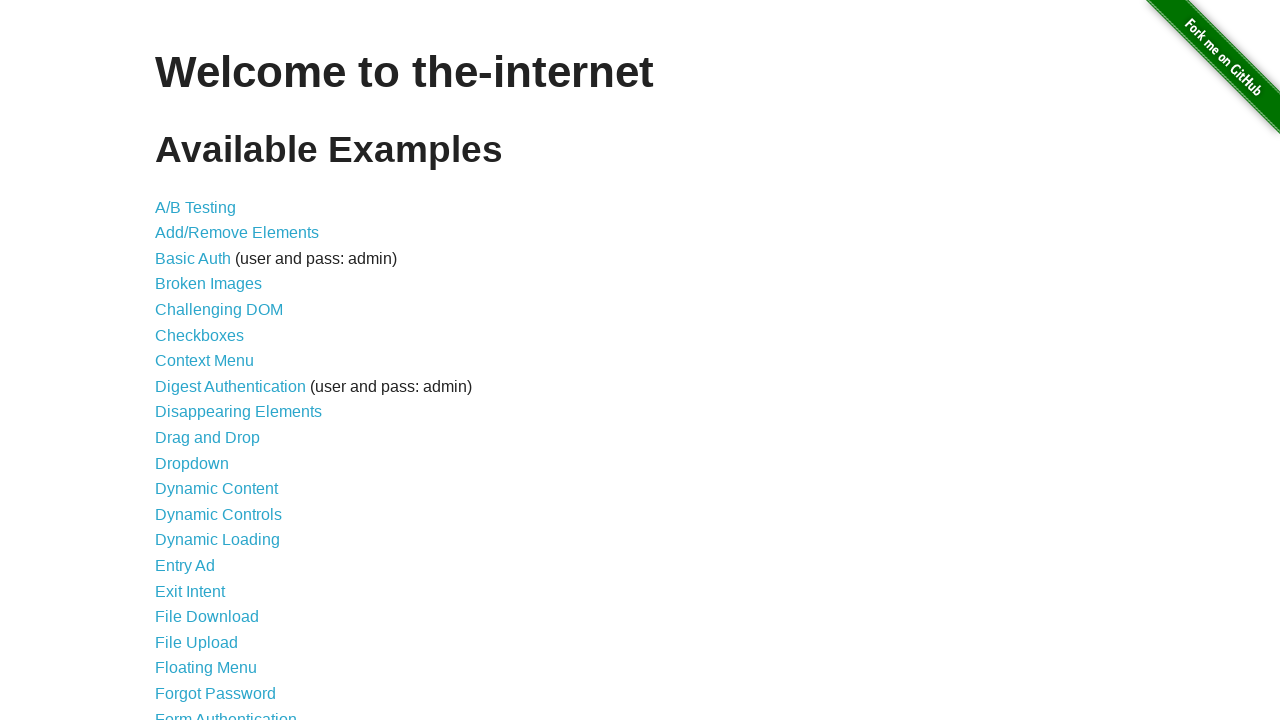

Clicked on Dropdown link at (192, 463) on a:has-text('Dropdown')
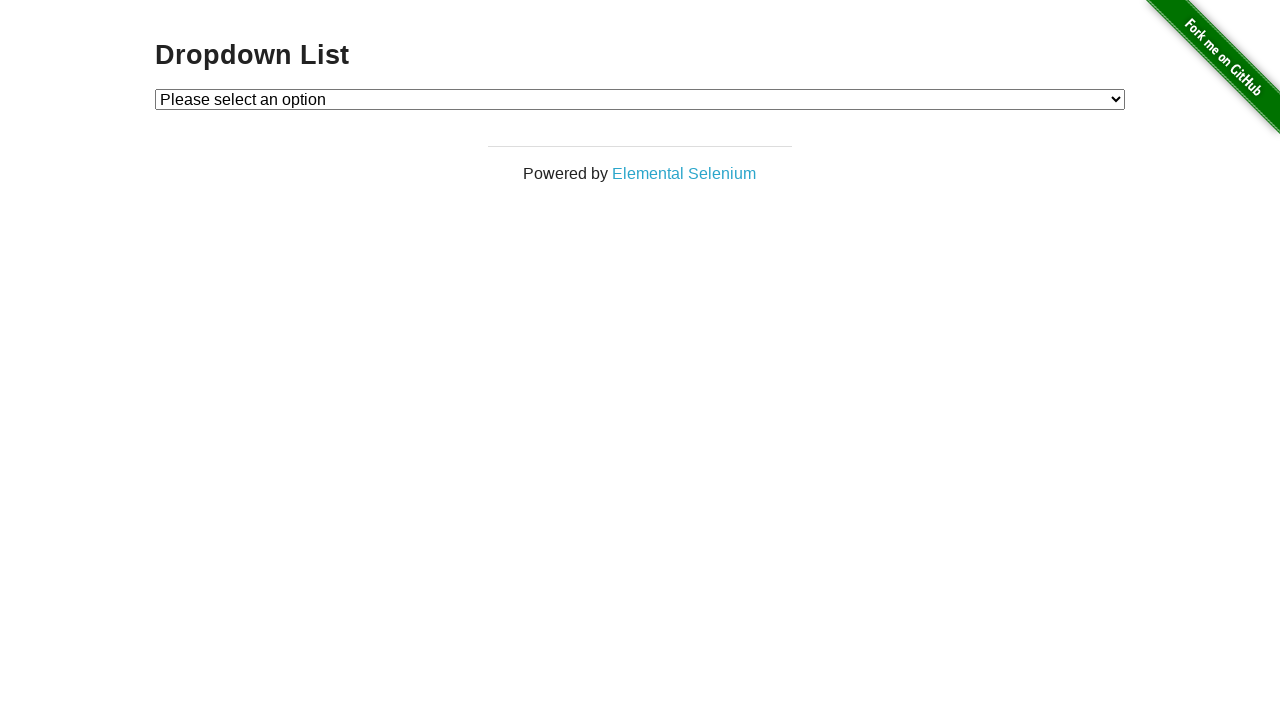

Dropdown menu loaded
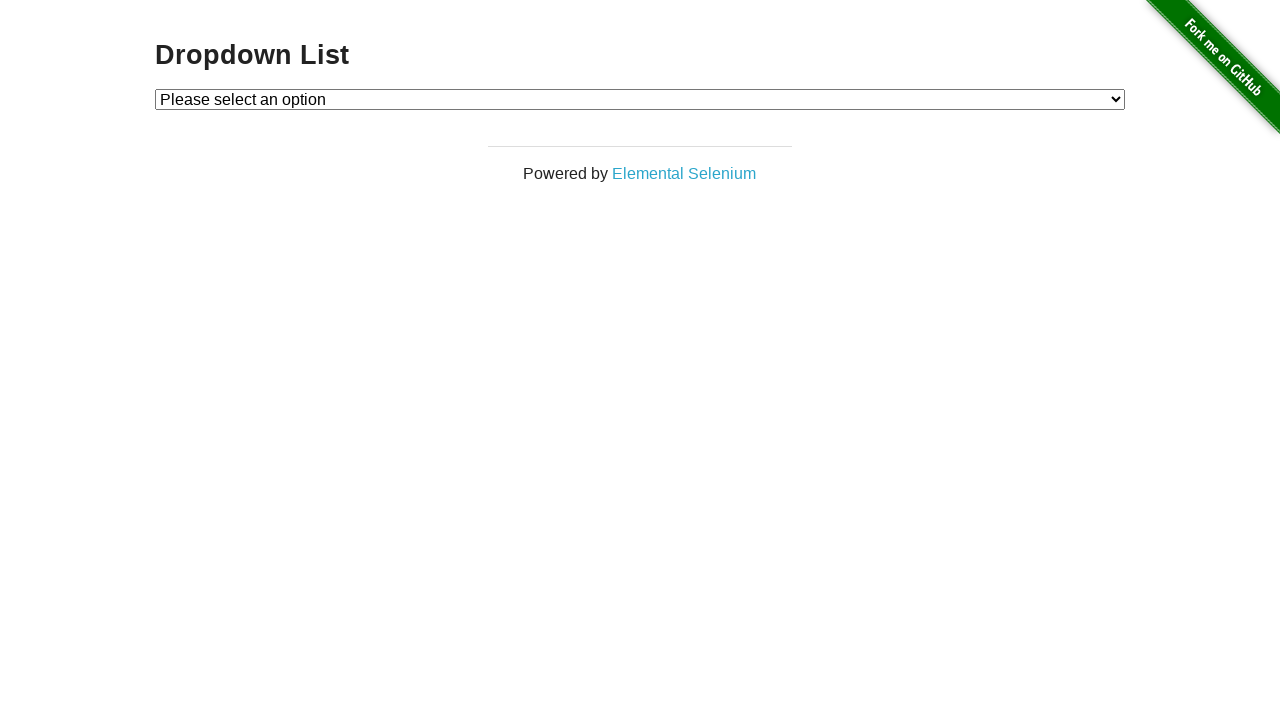

Selected Option 2 from dropdown menu on #dropdown
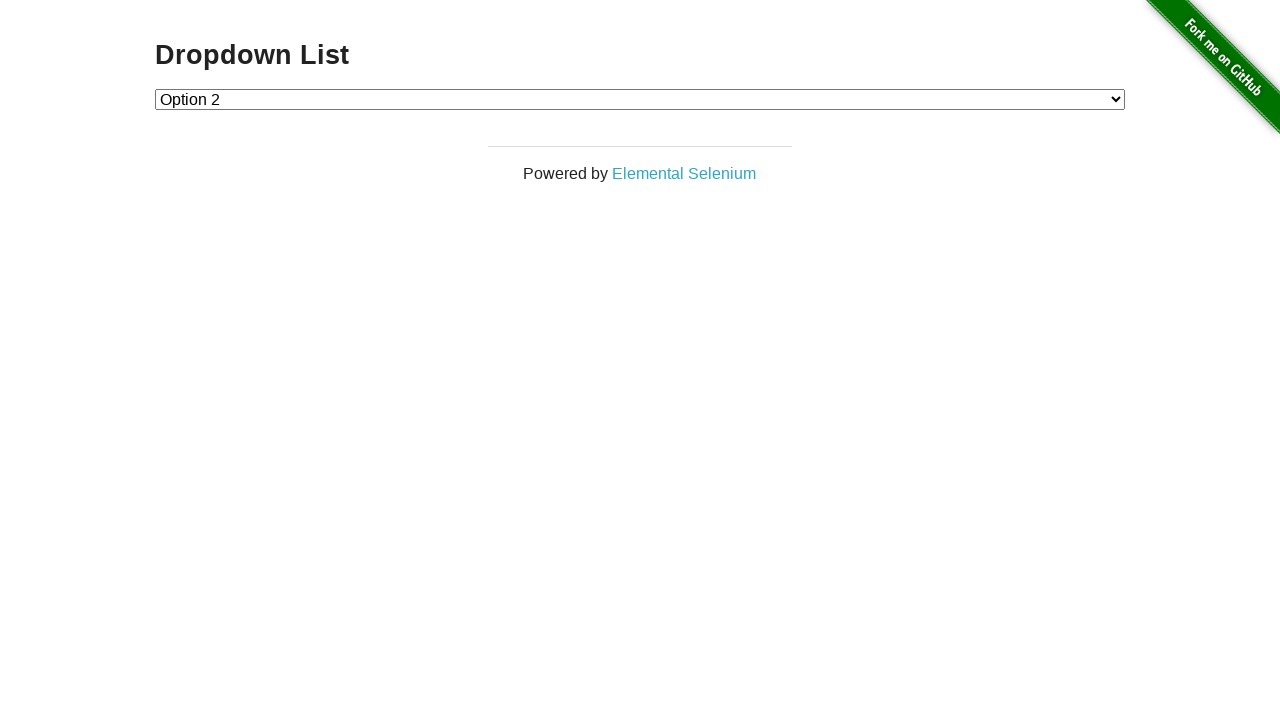

Verified Option 2 is selected
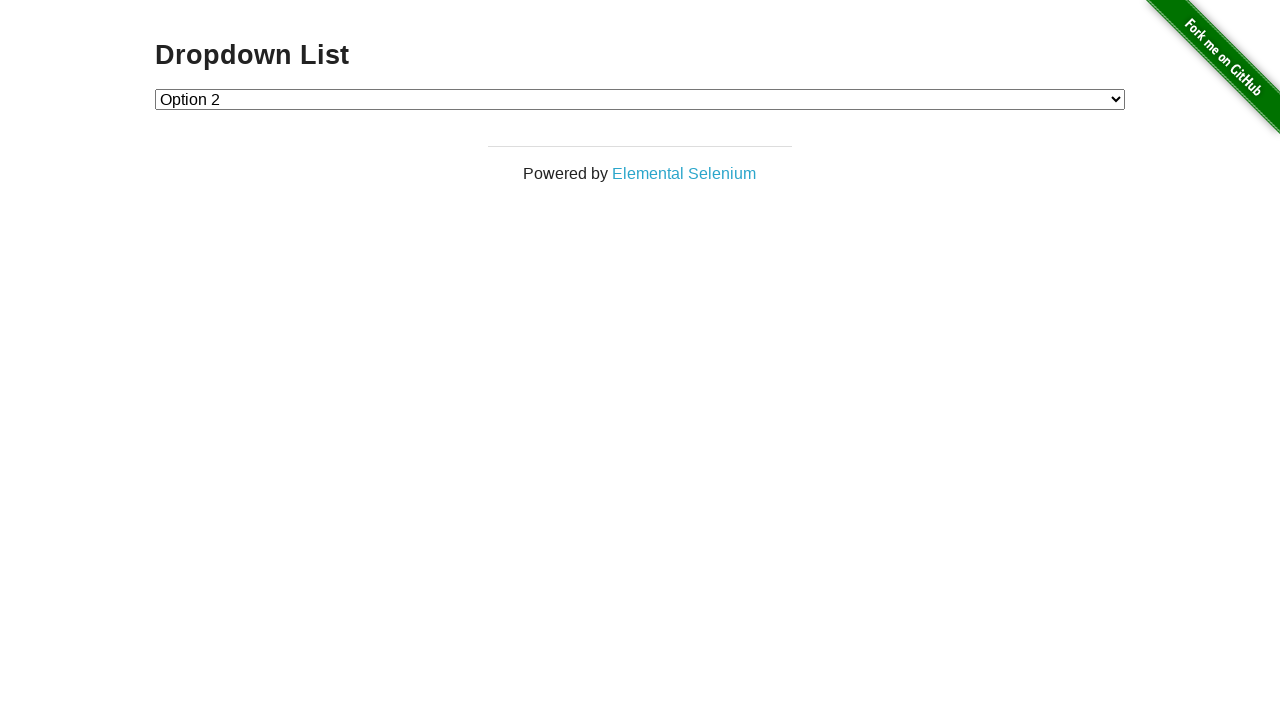

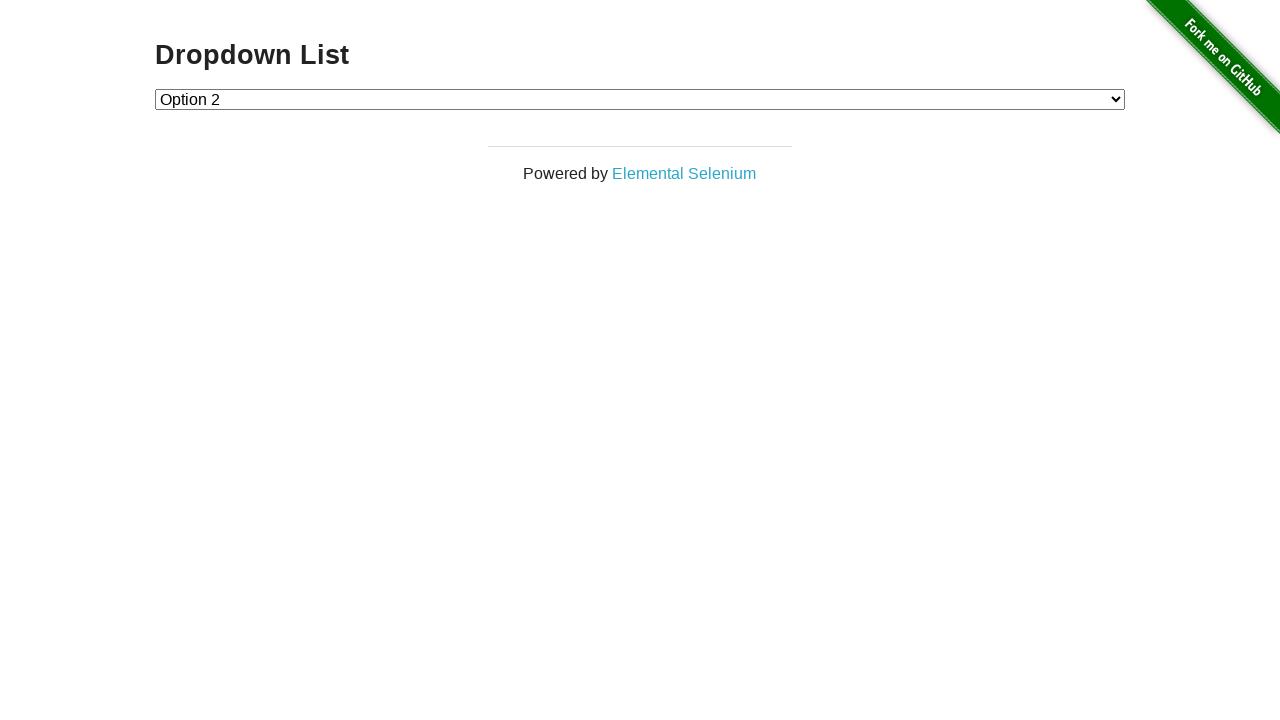